Tests the feedback form submission by filling all form fields and clicking submit, then verifying the success page loads

Starting URL: http://zero.webappsecurity.com/index.html

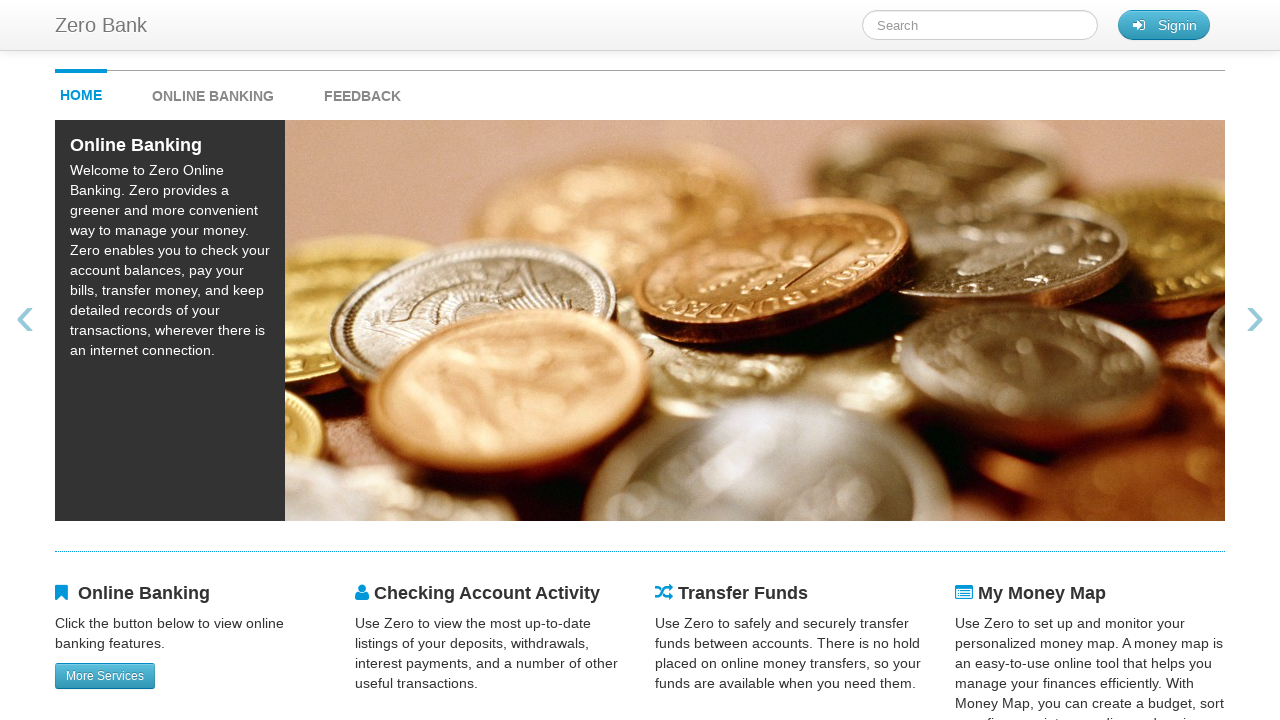

Clicked feedback link to navigate to feedback form at (362, 91) on #feedback
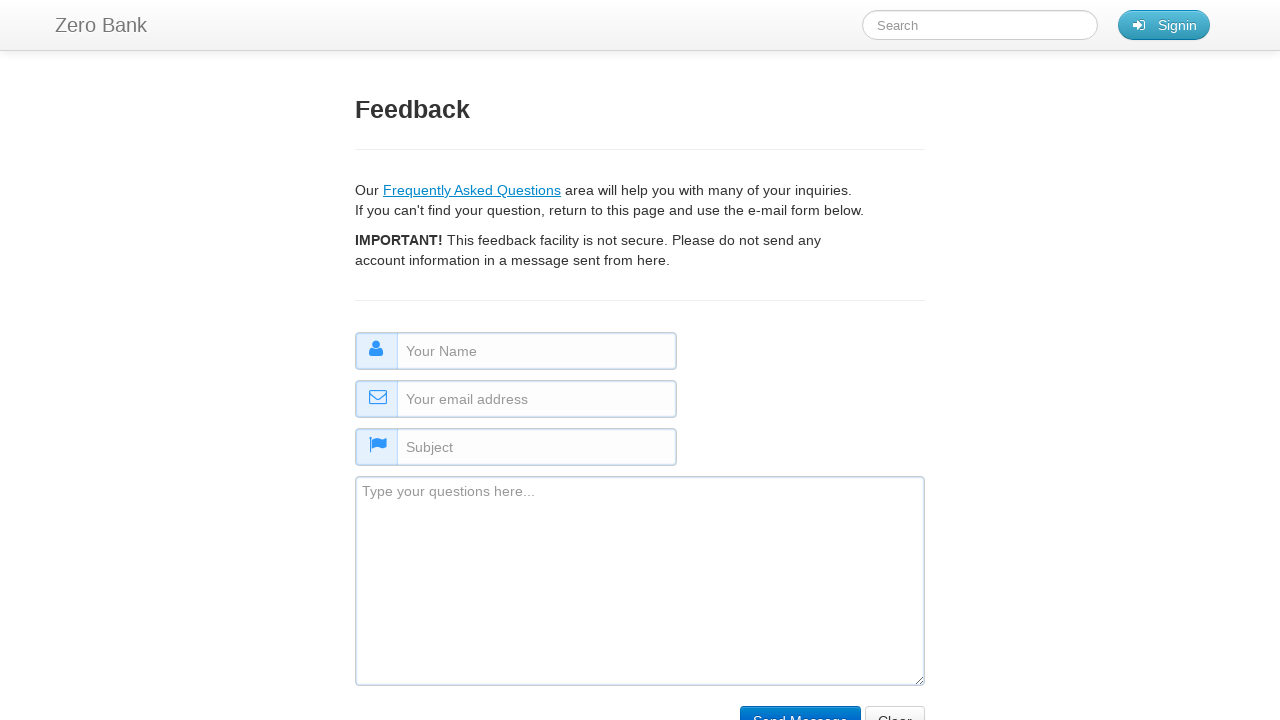

Filled name field with 'some name' on #name
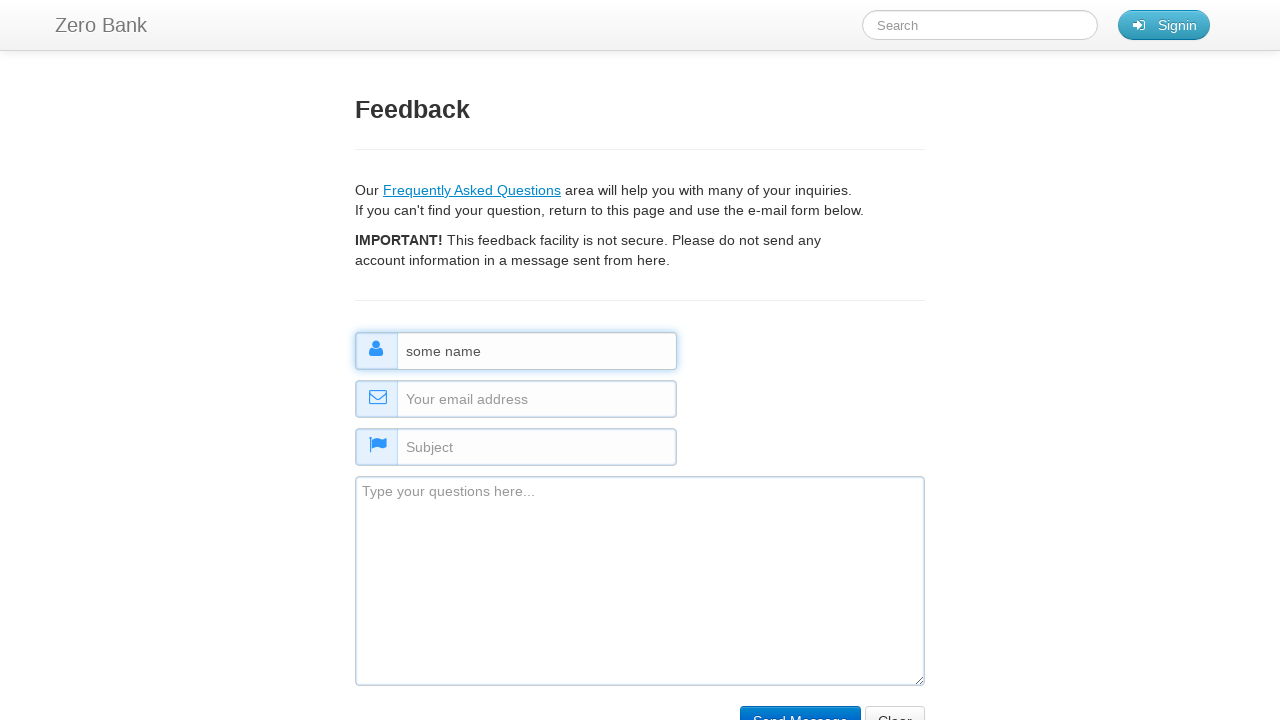

Filled email field with 'some email@email.com' on #email
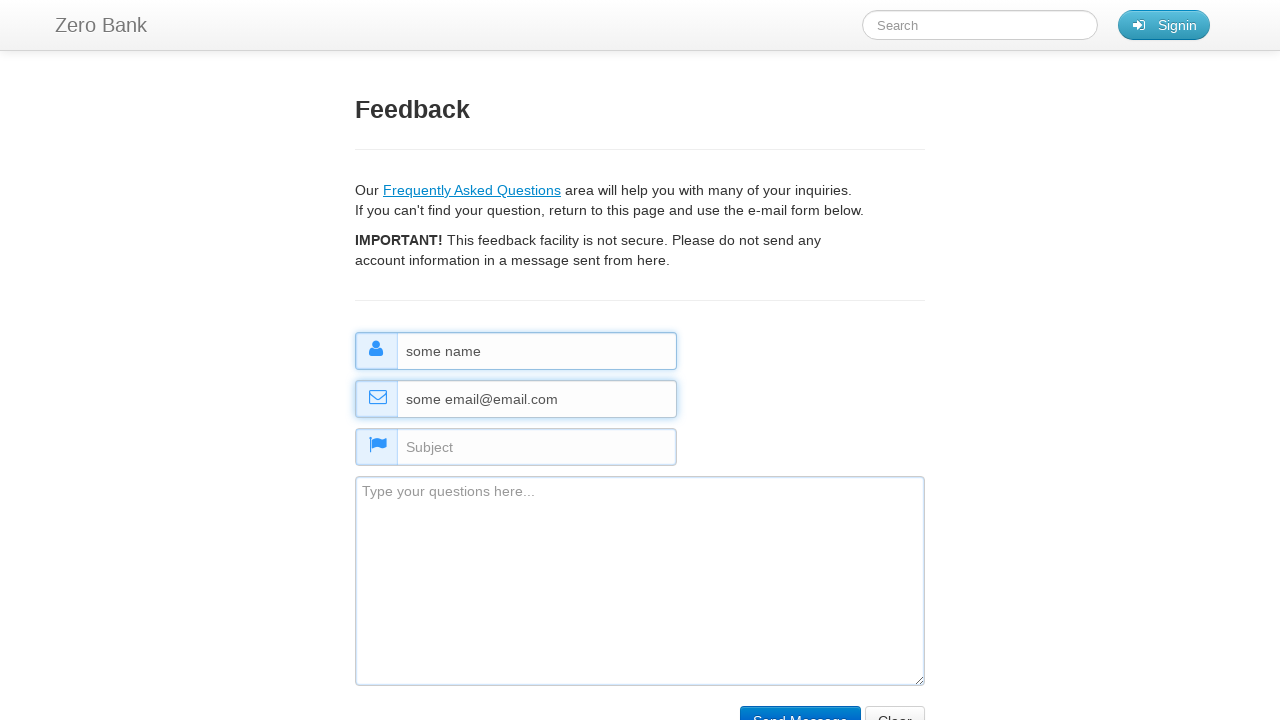

Filled subject field with 'some subject' on #subject
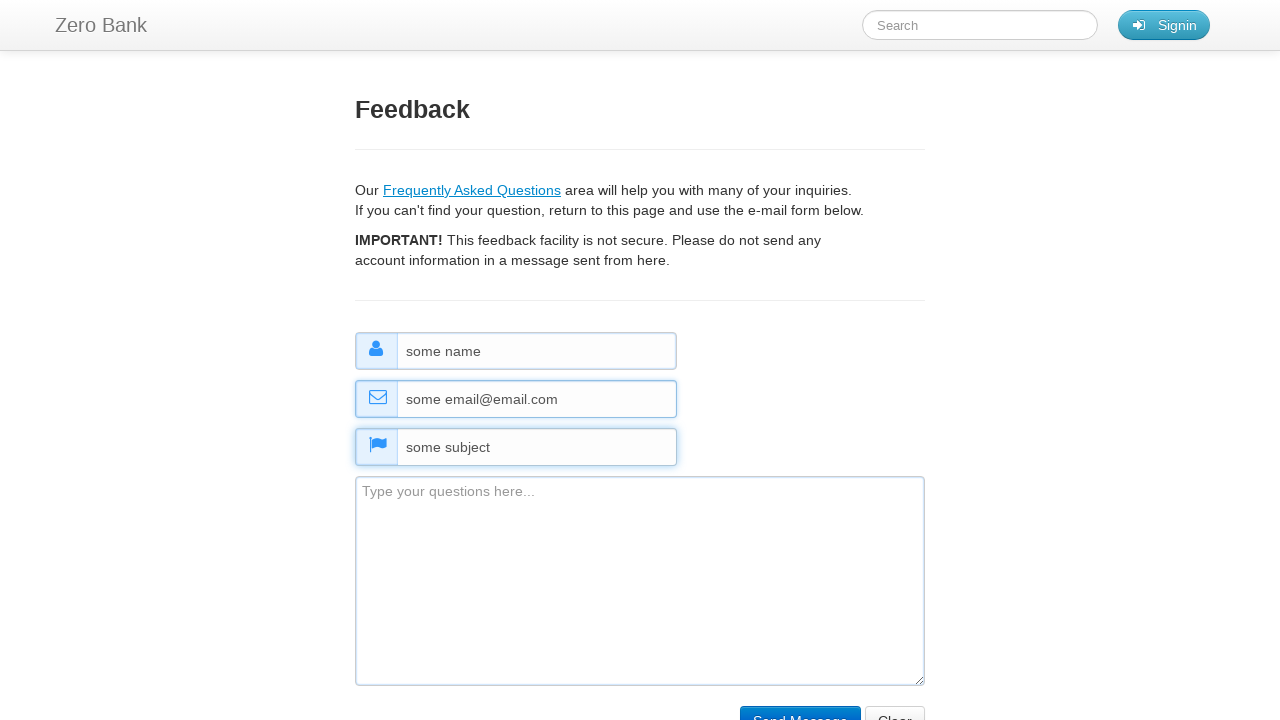

Filled comment field with feedback text on #comment
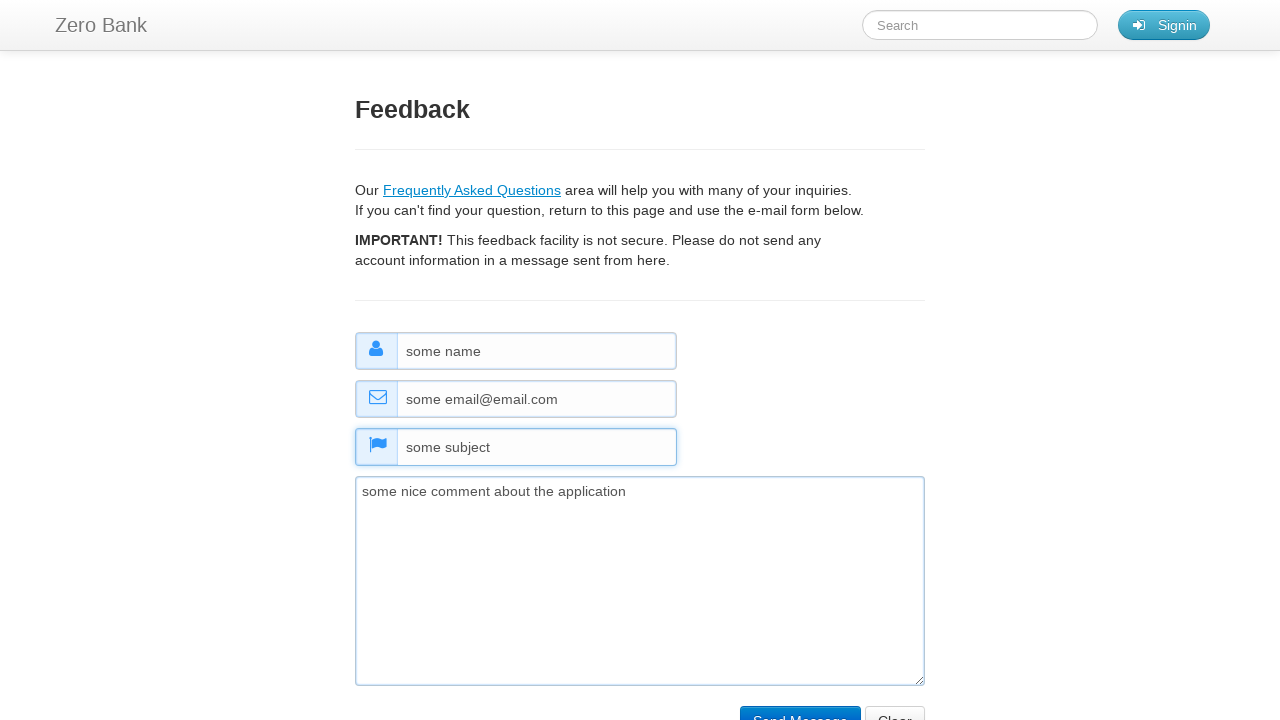

Clicked submit button to submit feedback form at (800, 705) on input[type='submit']
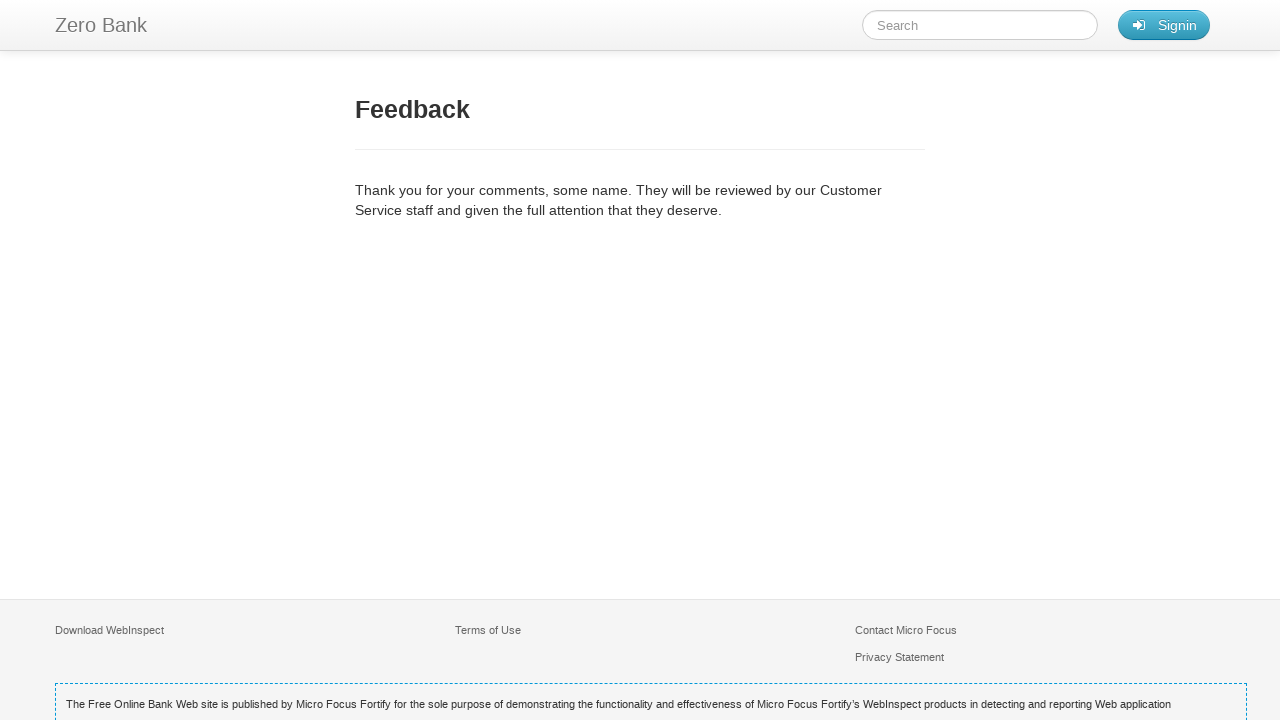

Feedback submission confirmed - success page loaded
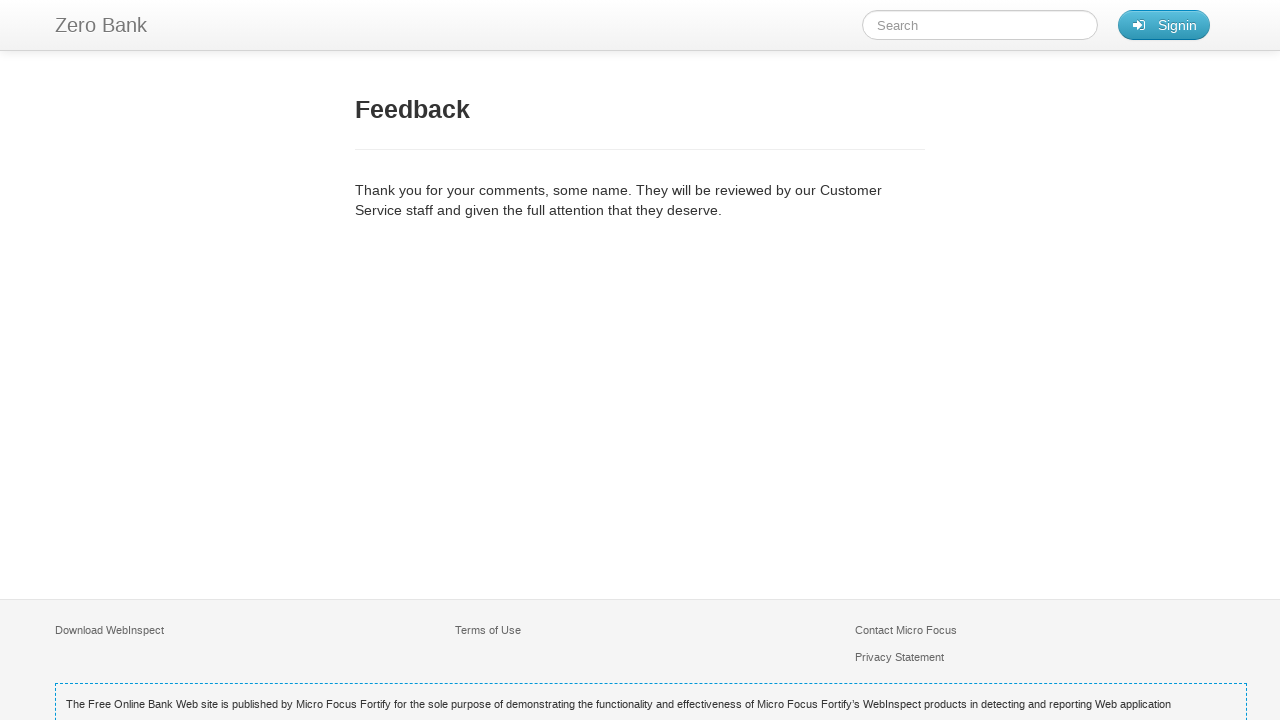

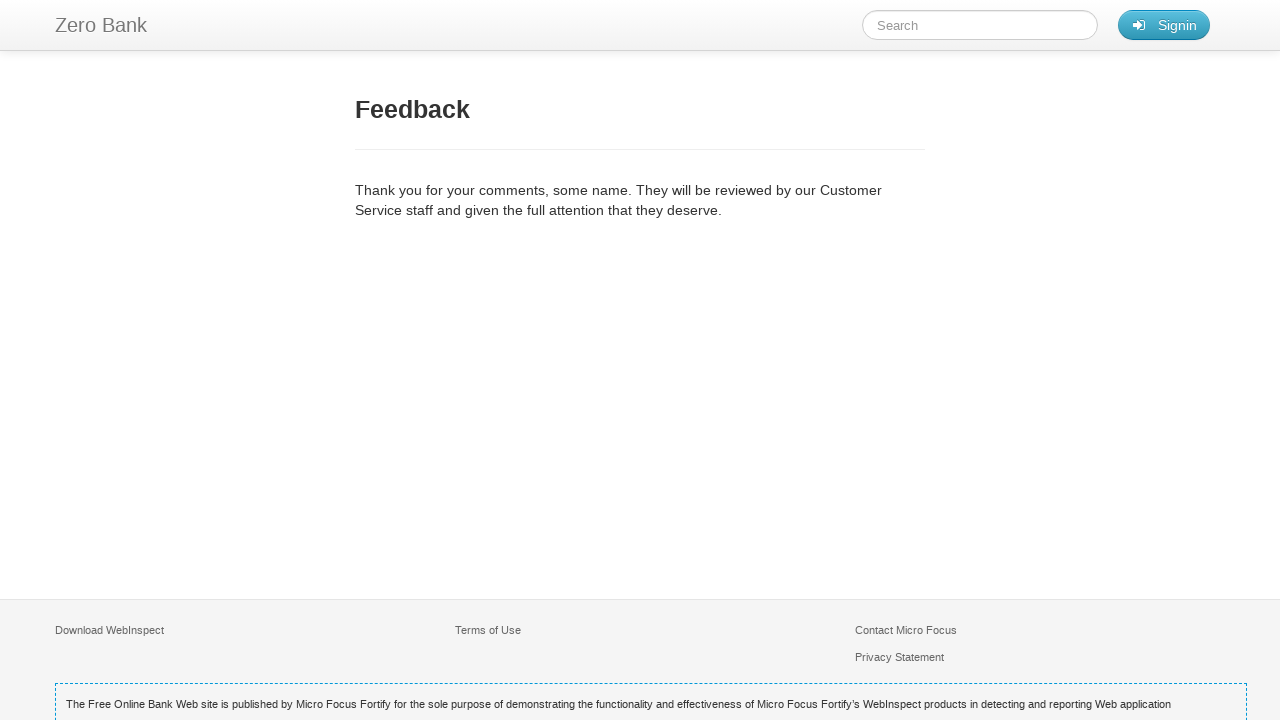